Navigates to the Cydeo practice site and locates the A/B Testing link element on the page

Starting URL: https://practice.cydeo.com

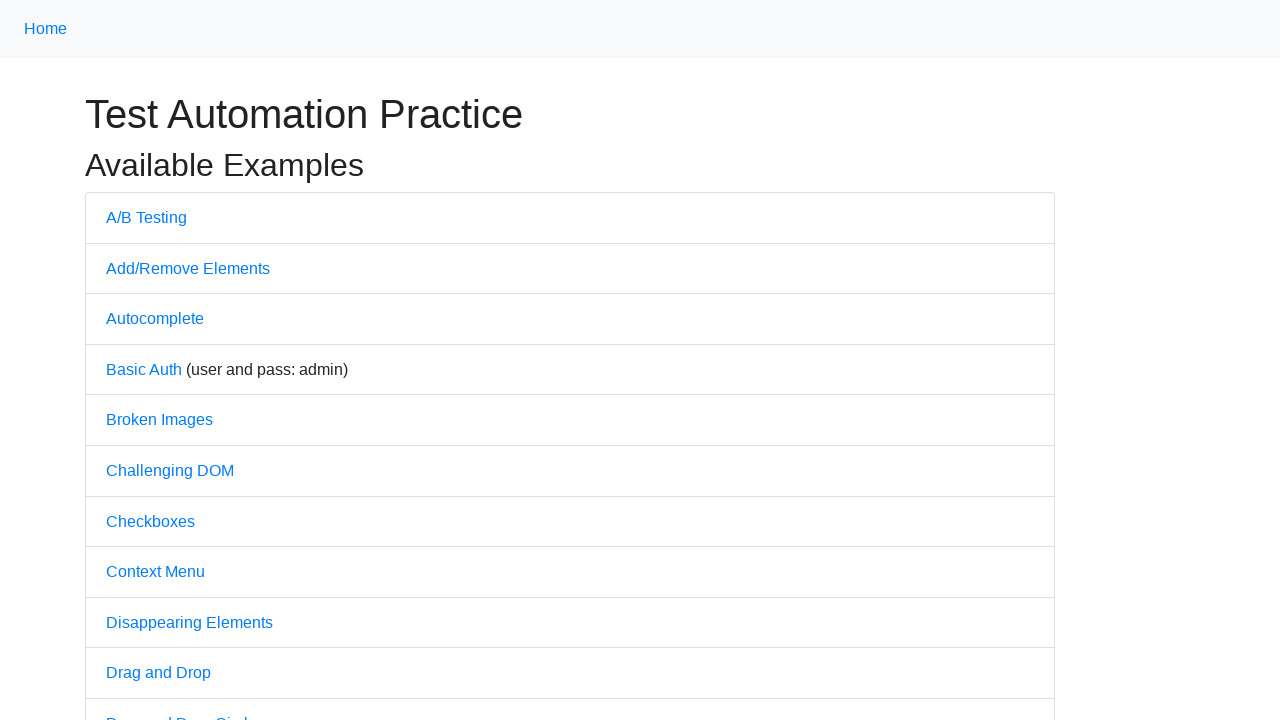

Navigated to Cydeo practice site at https://practice.cydeo.com
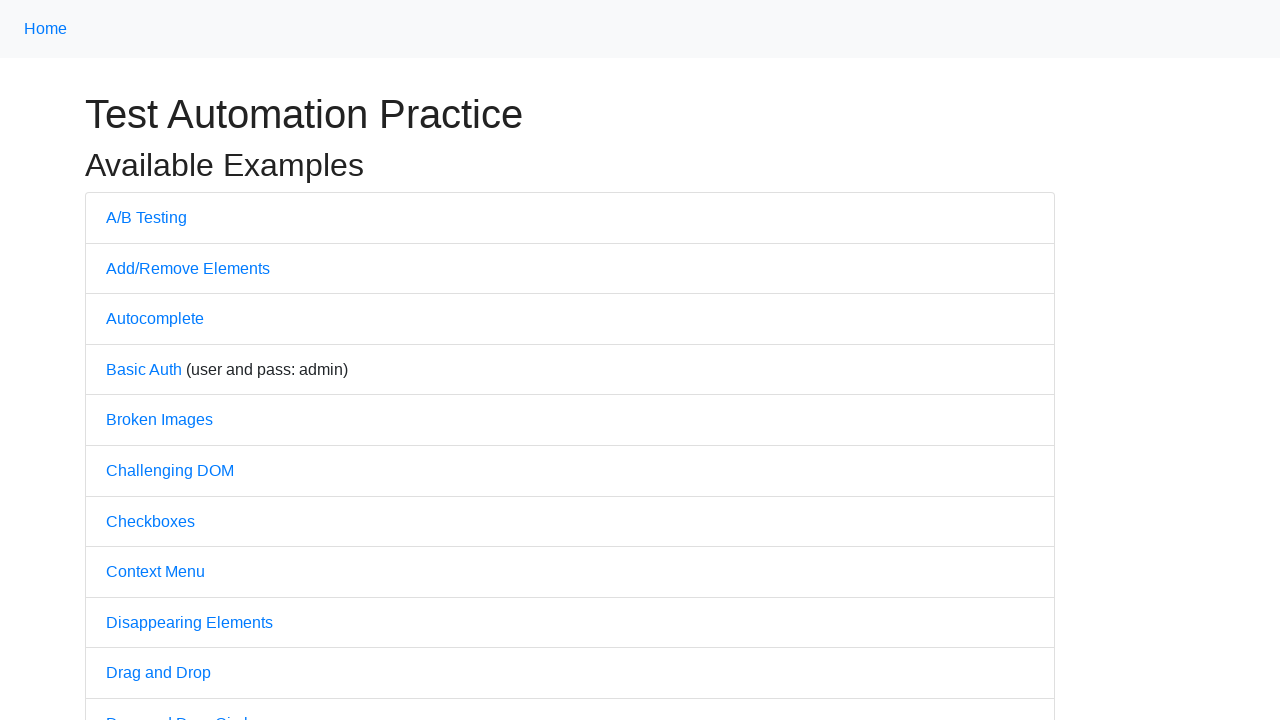

Located A/B Testing link element on the page
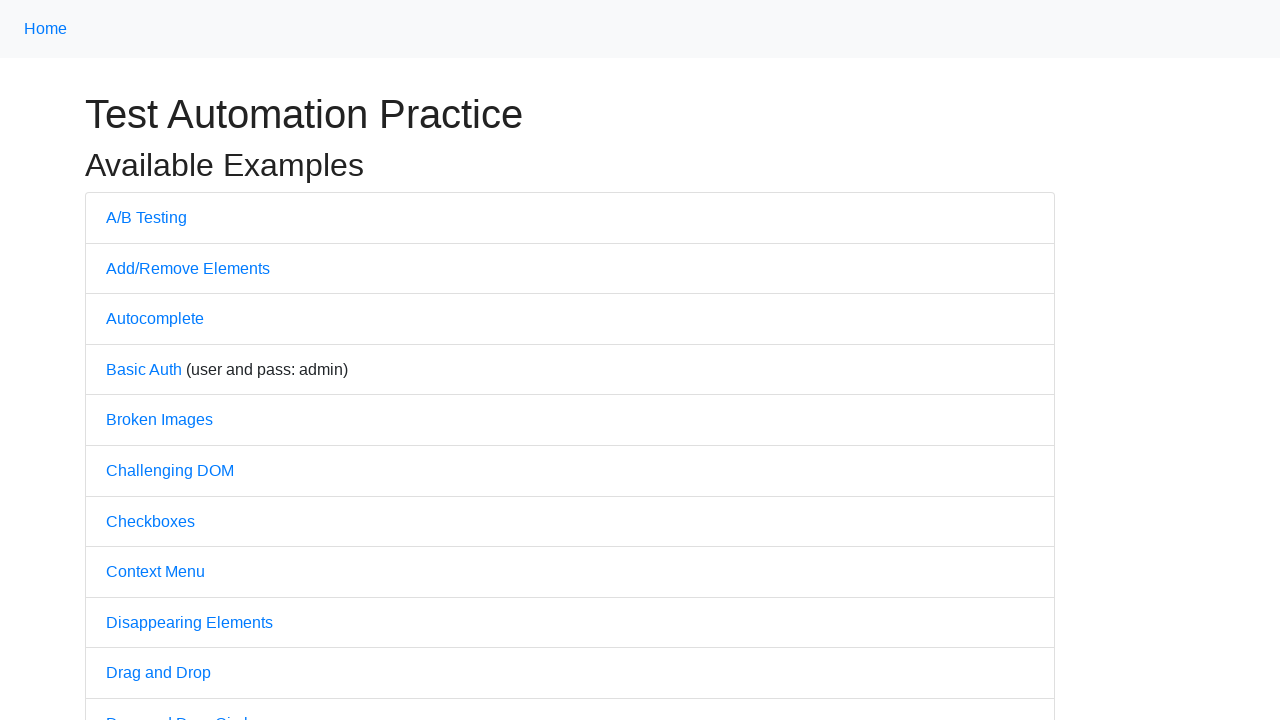

A/B Testing link is now visible
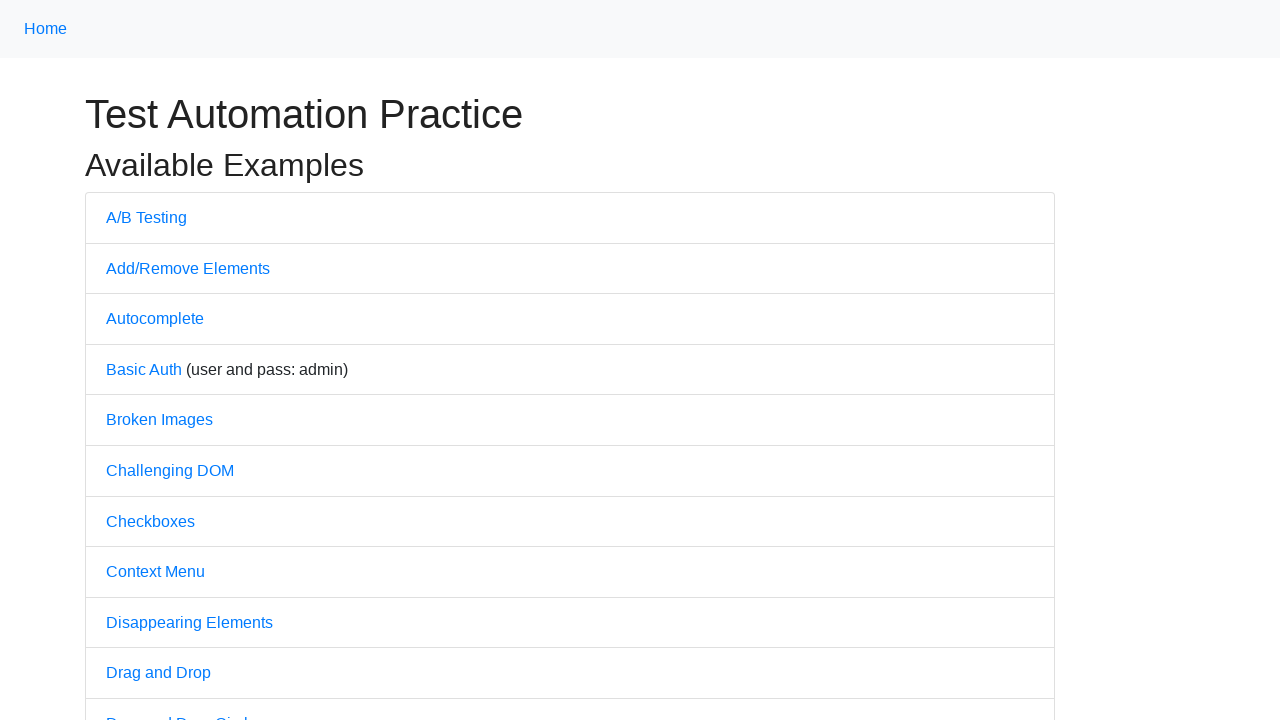

Clicked the A/B Testing link at (146, 217) on a:has-text('A/B')
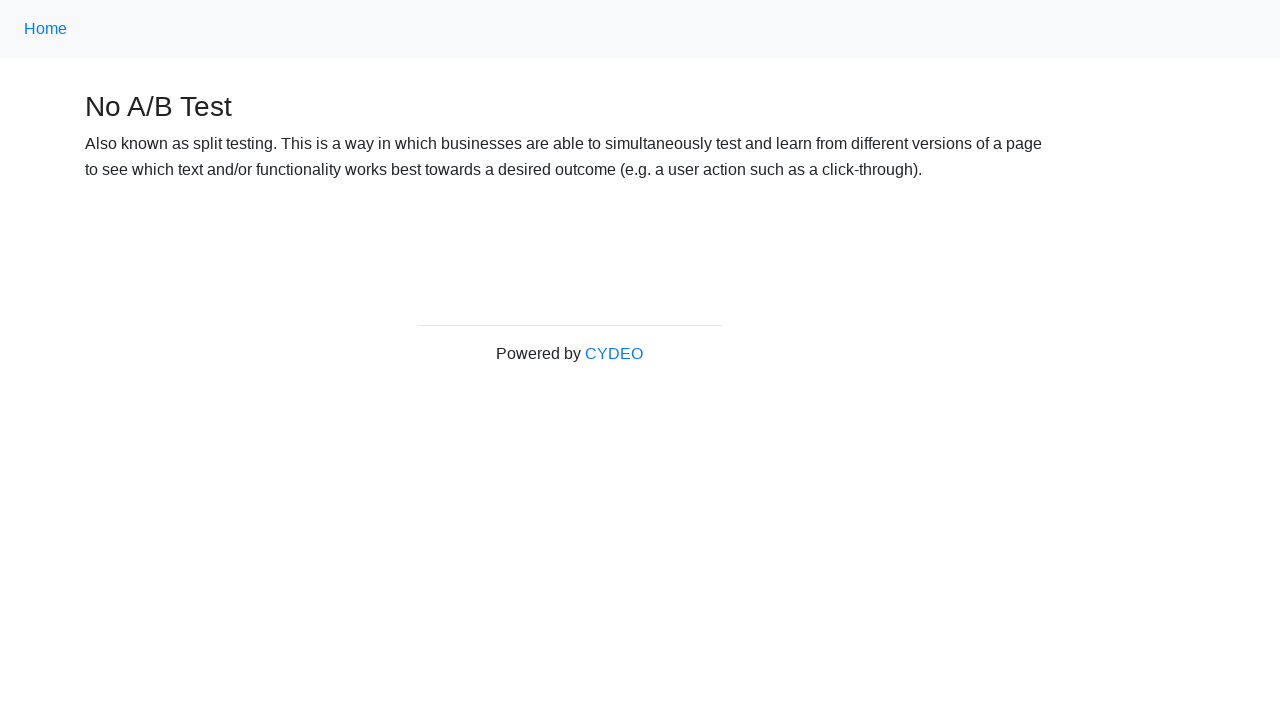

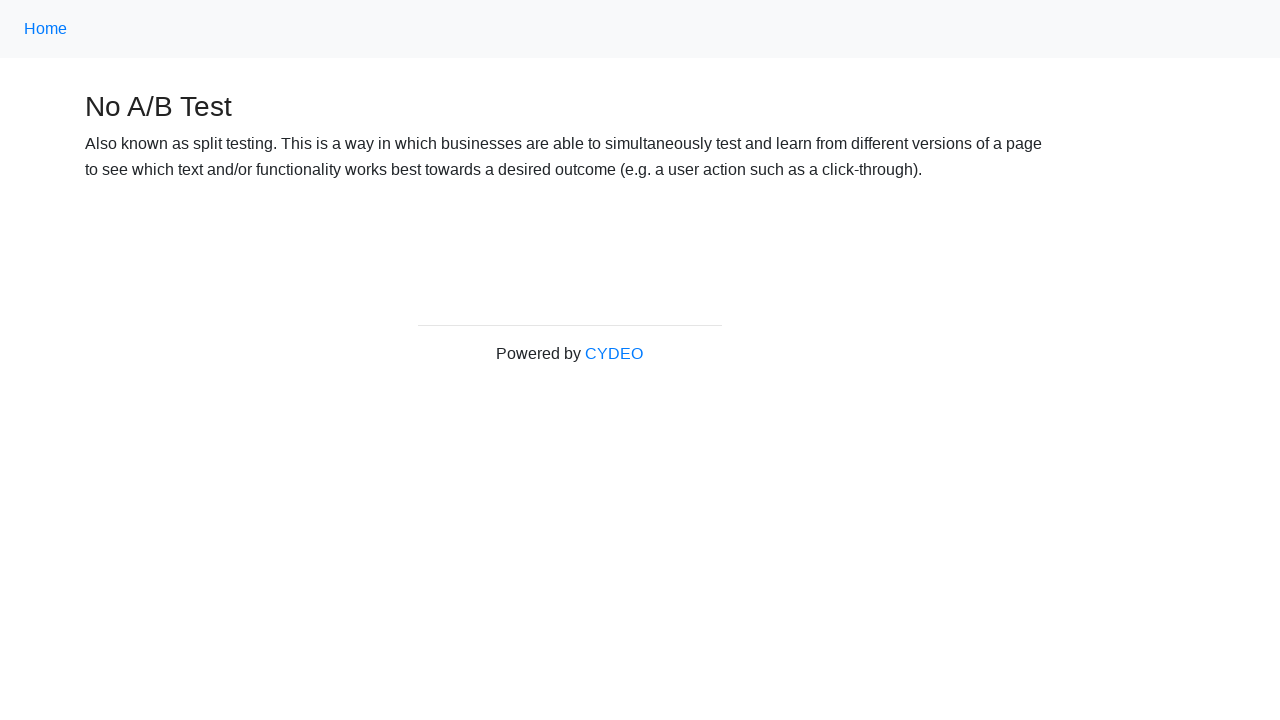